Tests browser navigation functionality by navigating between YouTube and Habr, using back/forward/refresh browser controls

Starting URL: https://www.youtube.com/

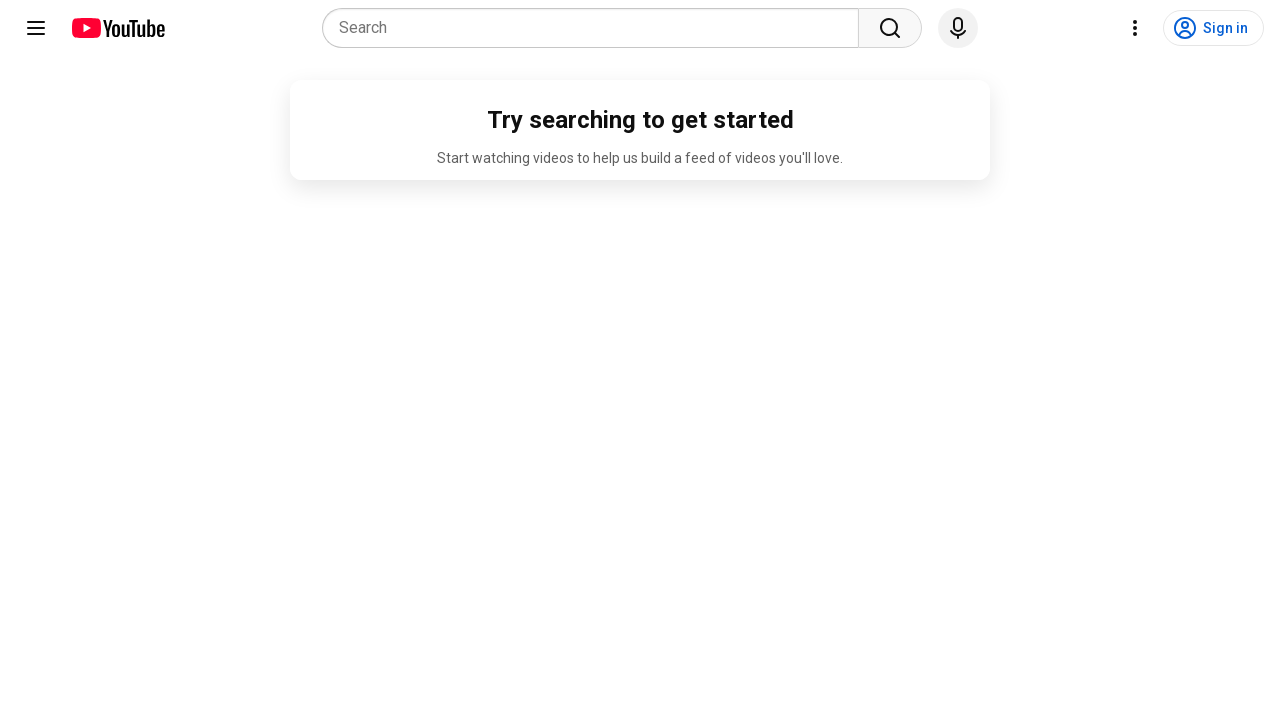

Navigated to Habr feed
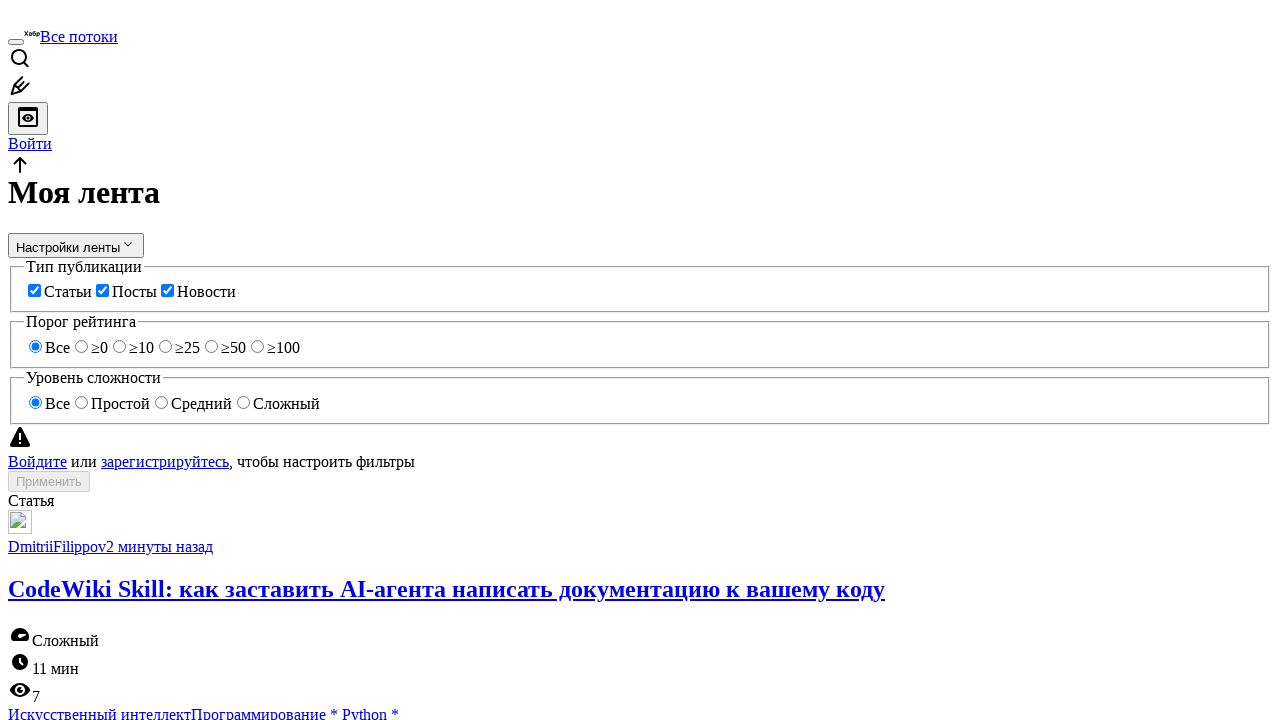

Navigated back to YouTube using browser back button
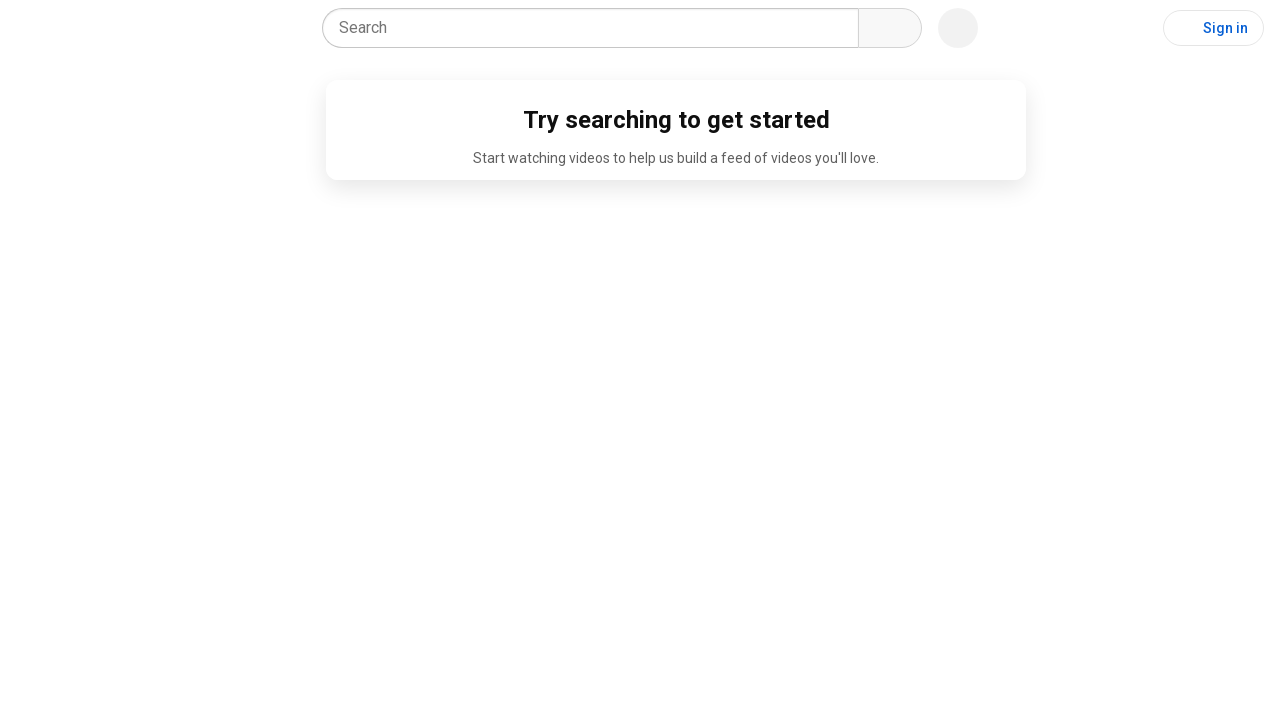

Verified we are on YouTube homepage
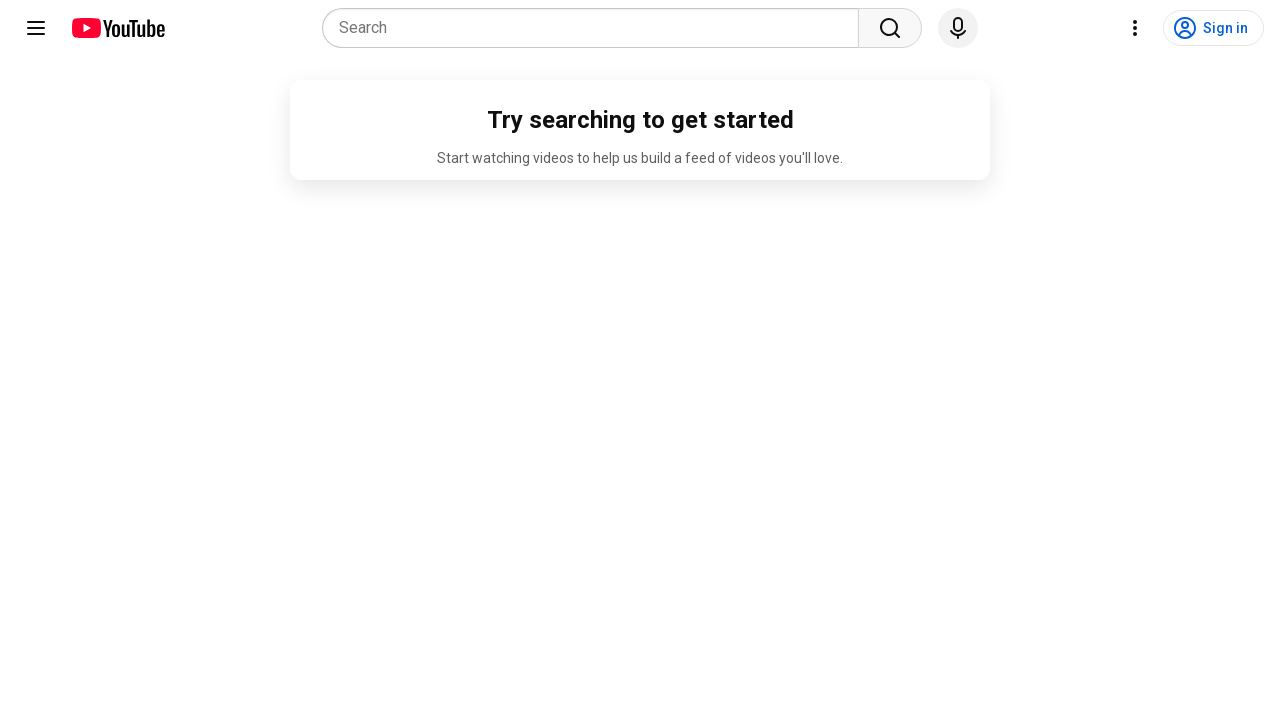

Refreshed the current YouTube page
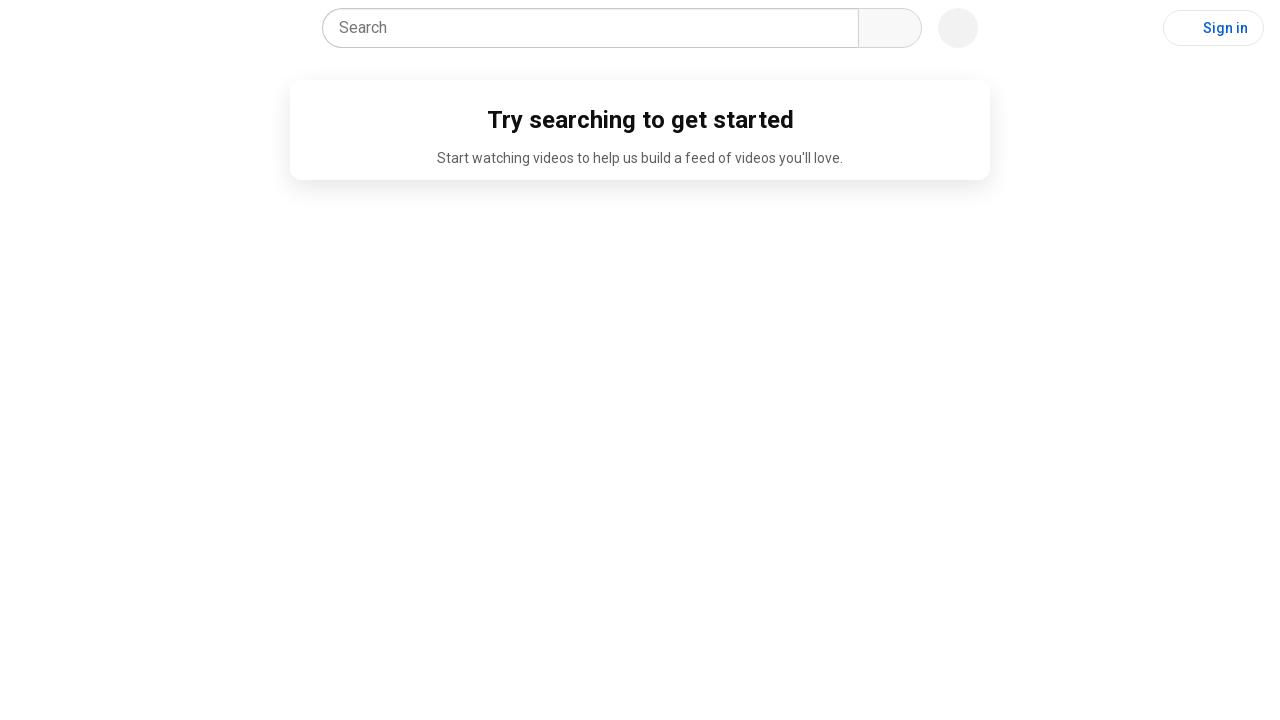

Navigated forward to Habr feed using browser forward button
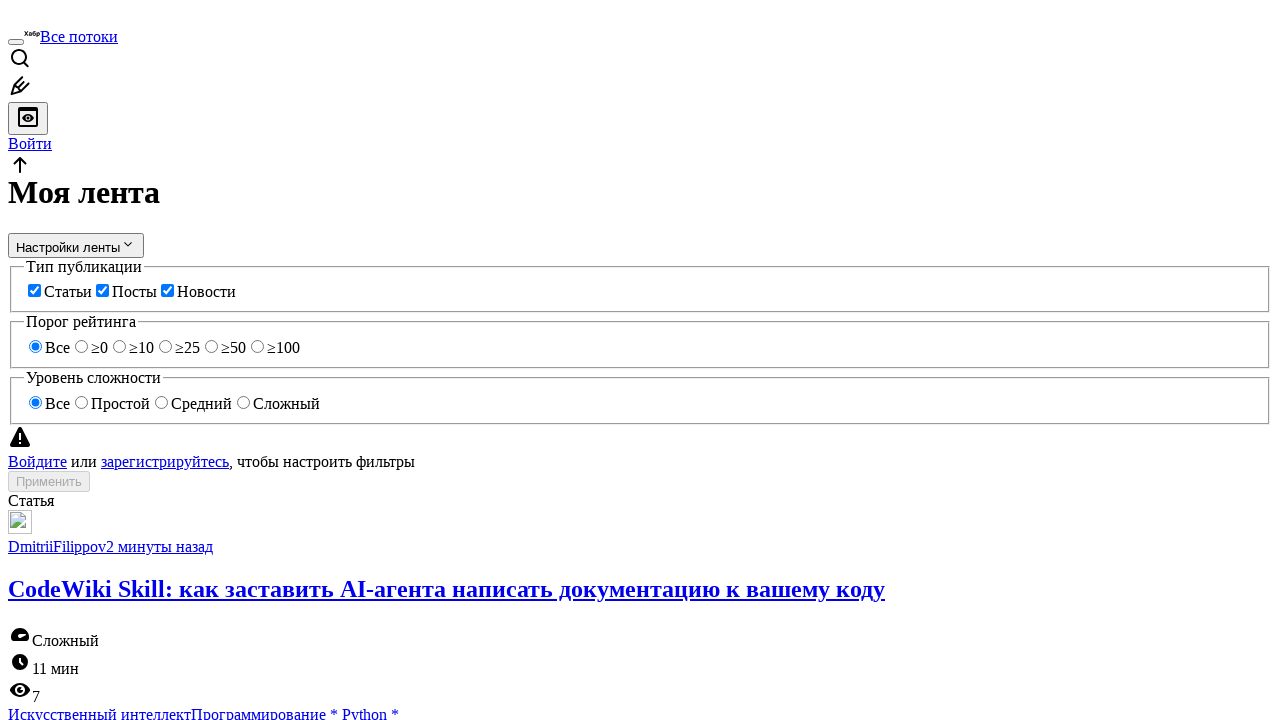

Verified we are on Habr feed page
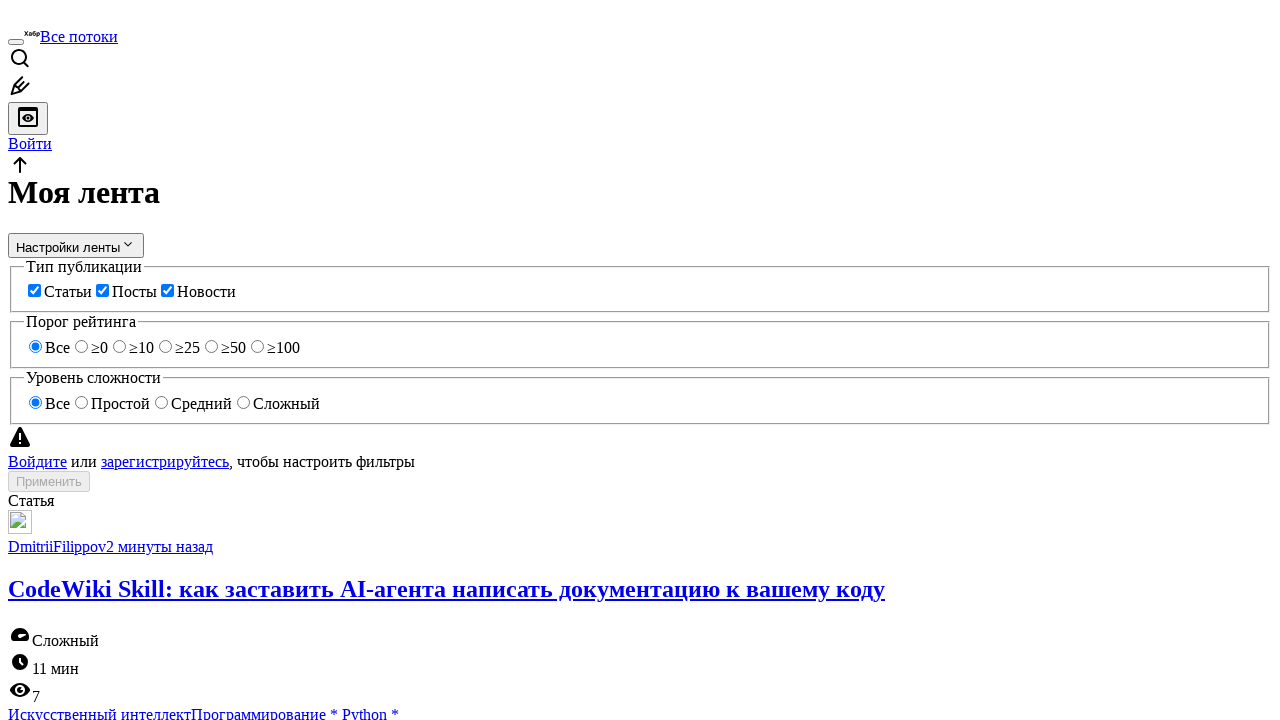

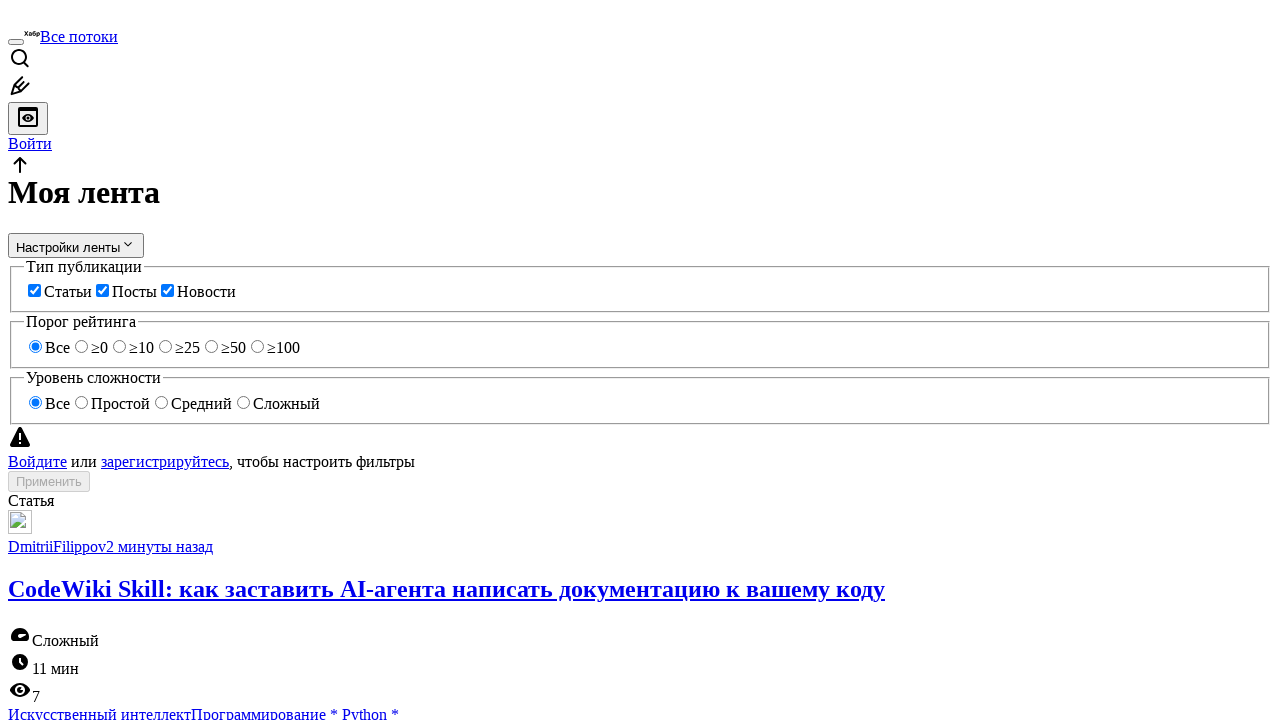